Navigates to a practice automation testing site, clicks on a product image, and then clicks on a product description link to view product details.

Starting URL: http://practice.automationtesting.in

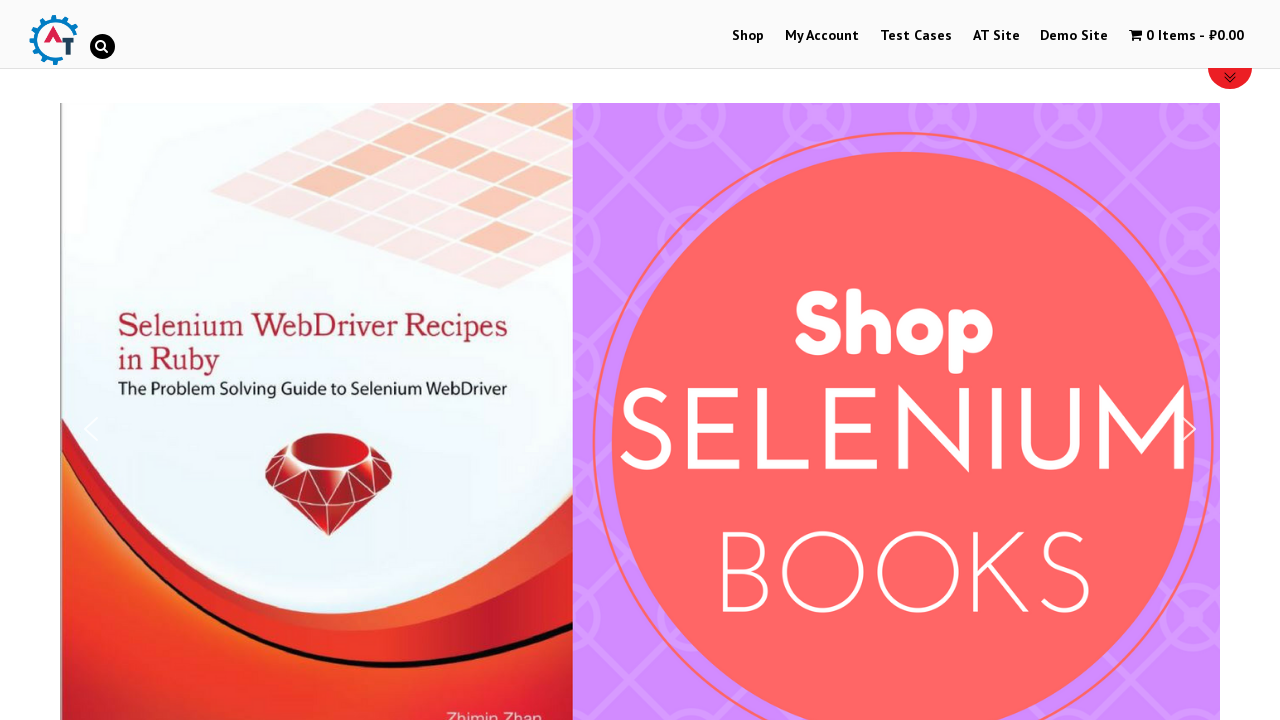

Clicked on product image in sidebar widget at (241, 361) on xpath=//*[@id='text-22-sub_row_1-0-2-0-0']/div/ul/li/a[1]/img
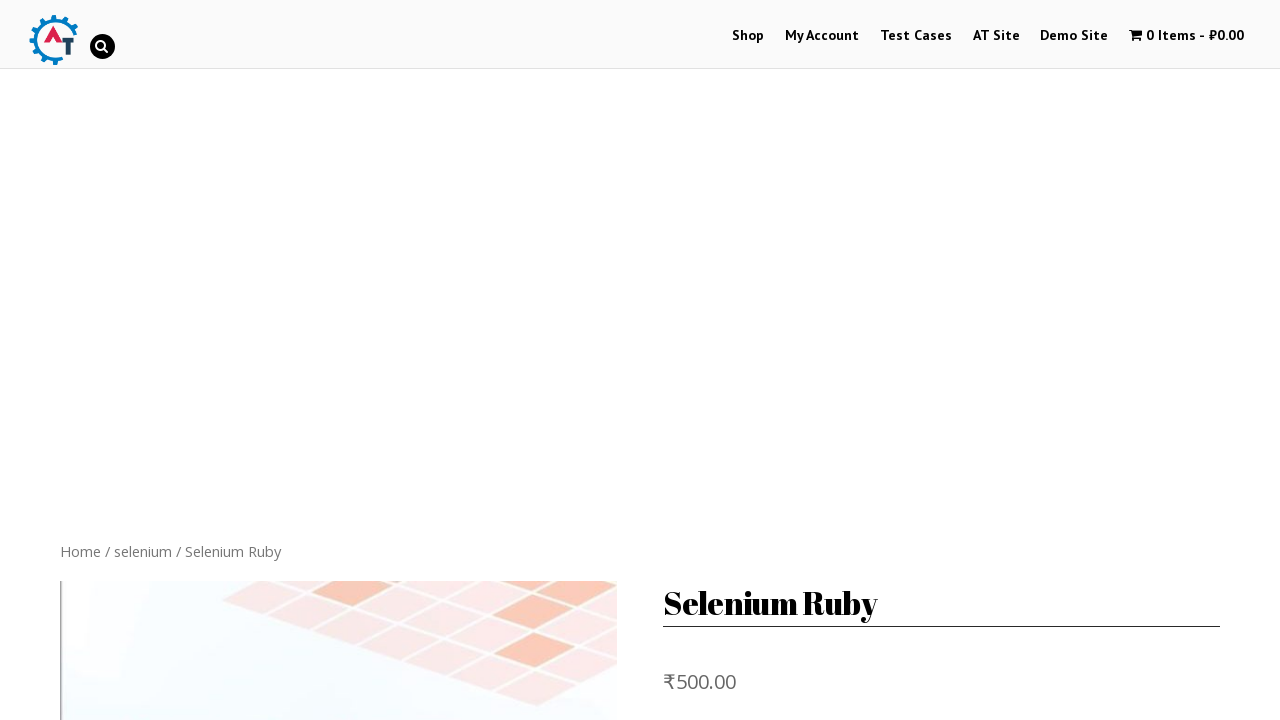

Clicked on product description link to view product details at (144, 360) on xpath=//*[@id='product-160']/div[3]/ul/li[1]/a
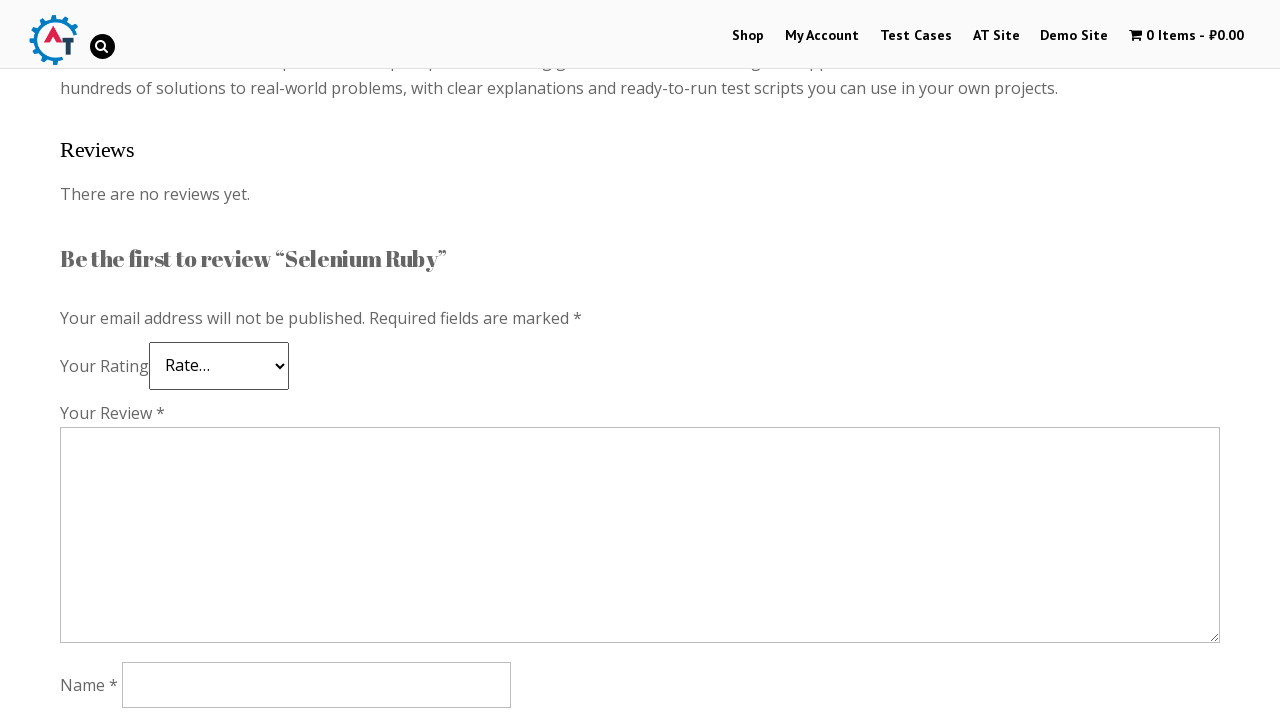

Waited for page to load after clicking product details link
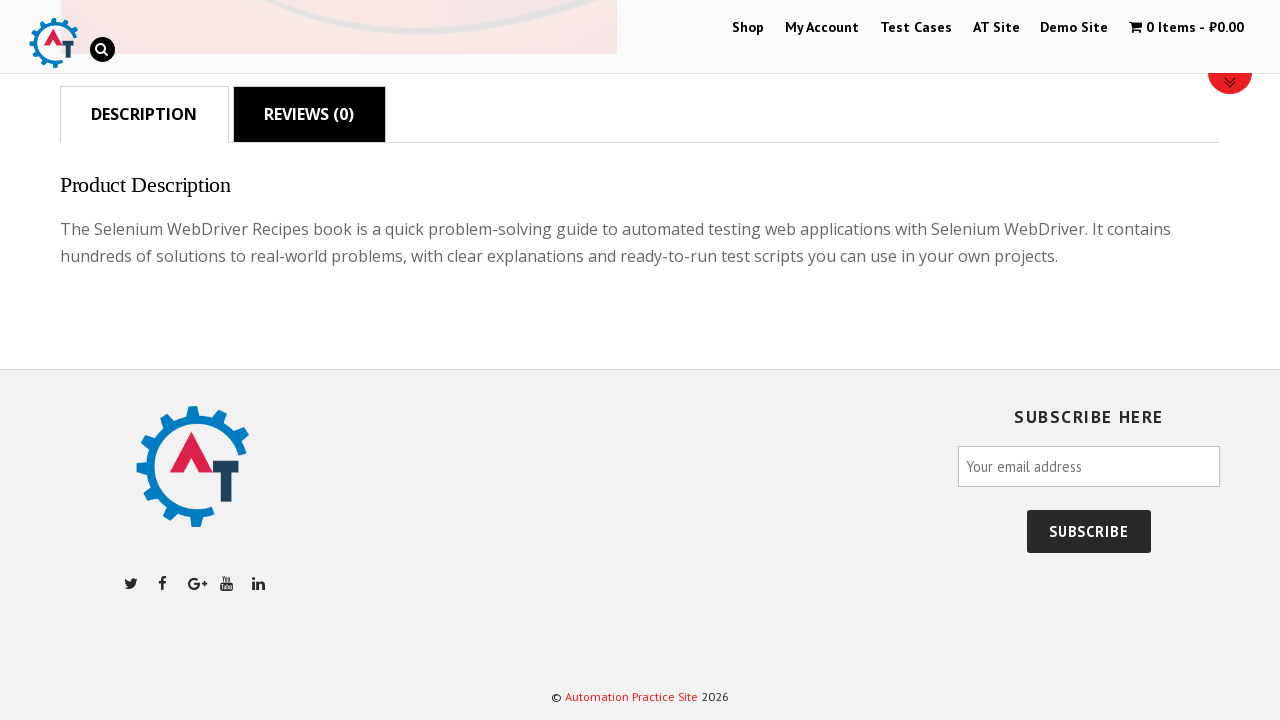

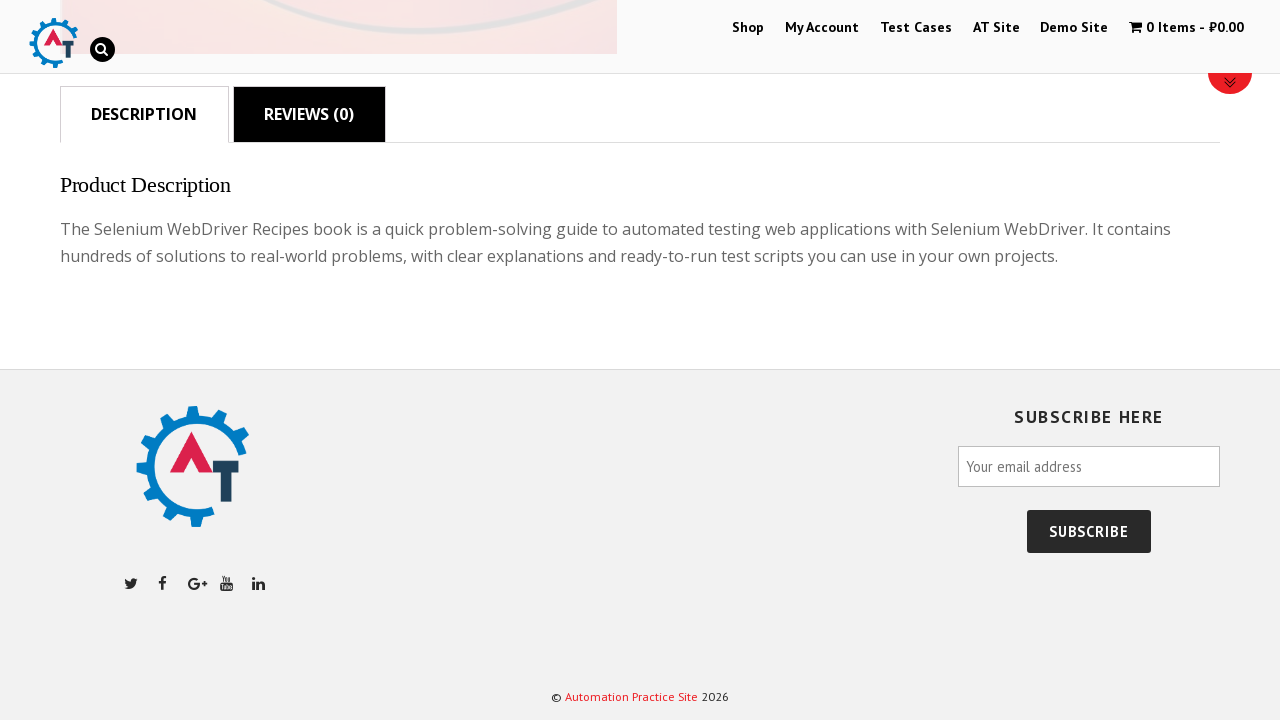